Tests JavaScript scrolling functionality by scrolling down to a "CYDEO" link at the bottom of the page, then scrolling back up to a "Home" link at the top.

Starting URL: https://practice.cydeo.com/large

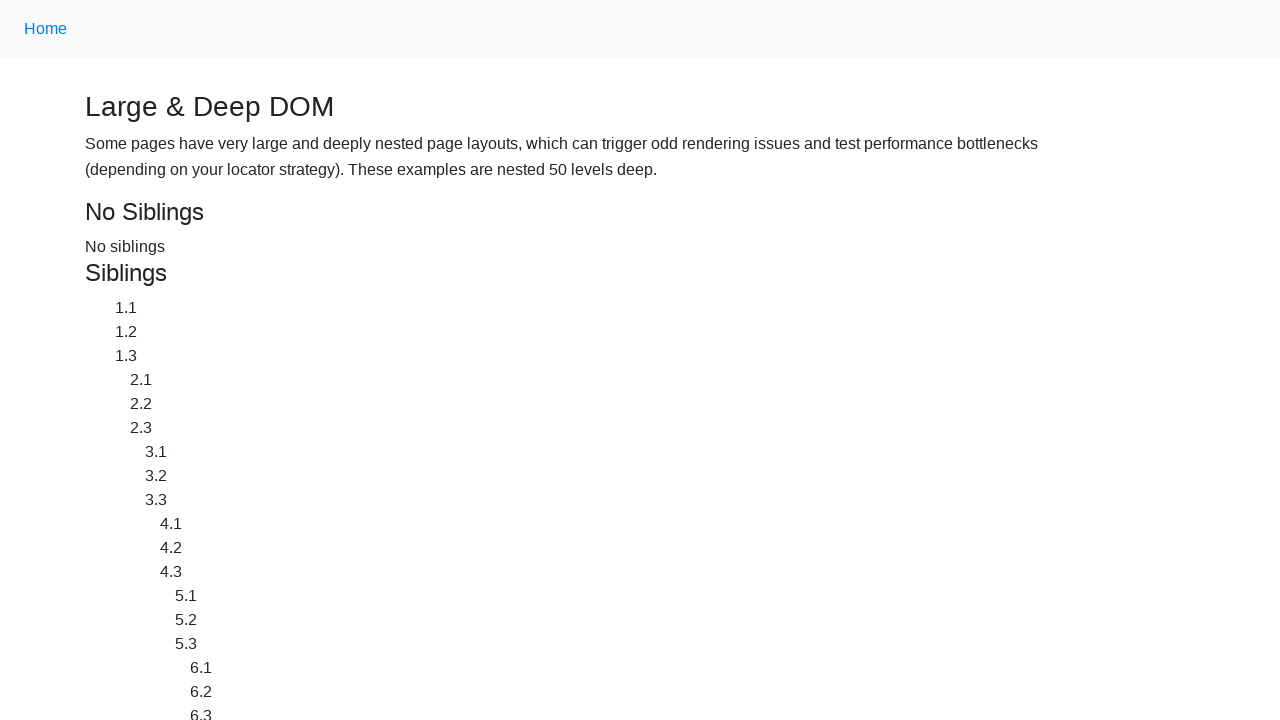

Located CYDEO link at the bottom of the page
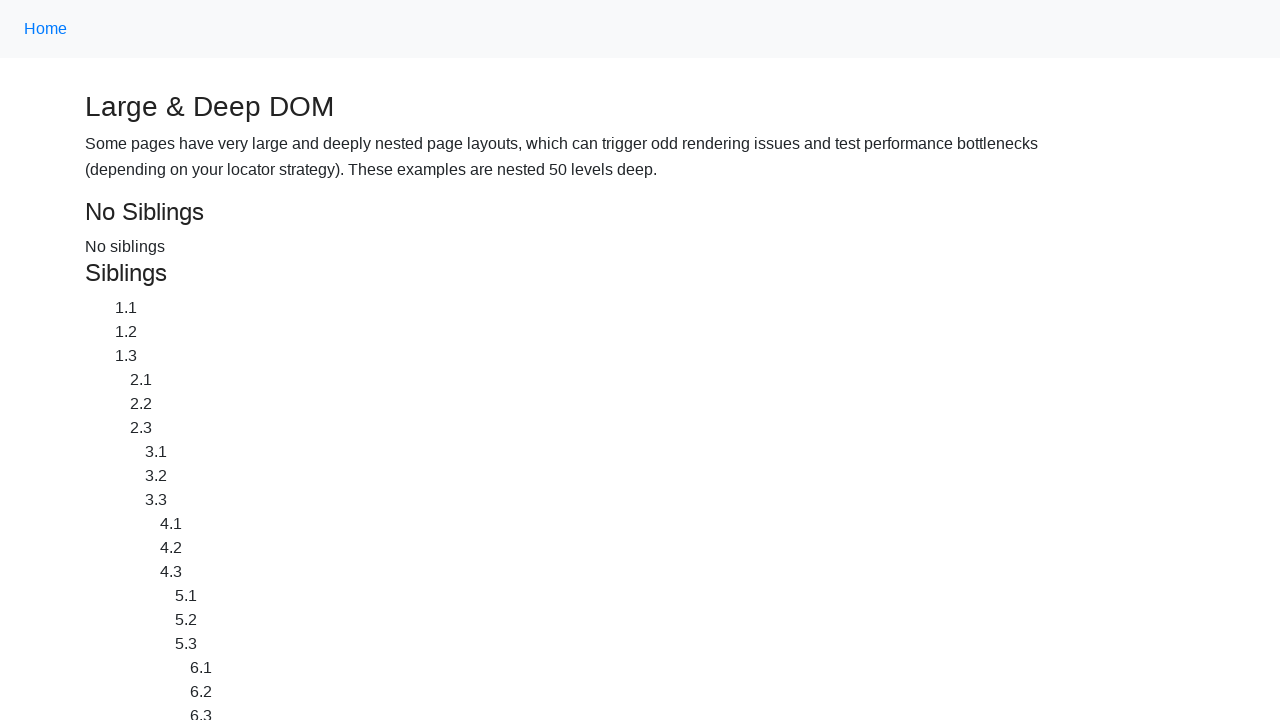

Located Home link at the top of the page
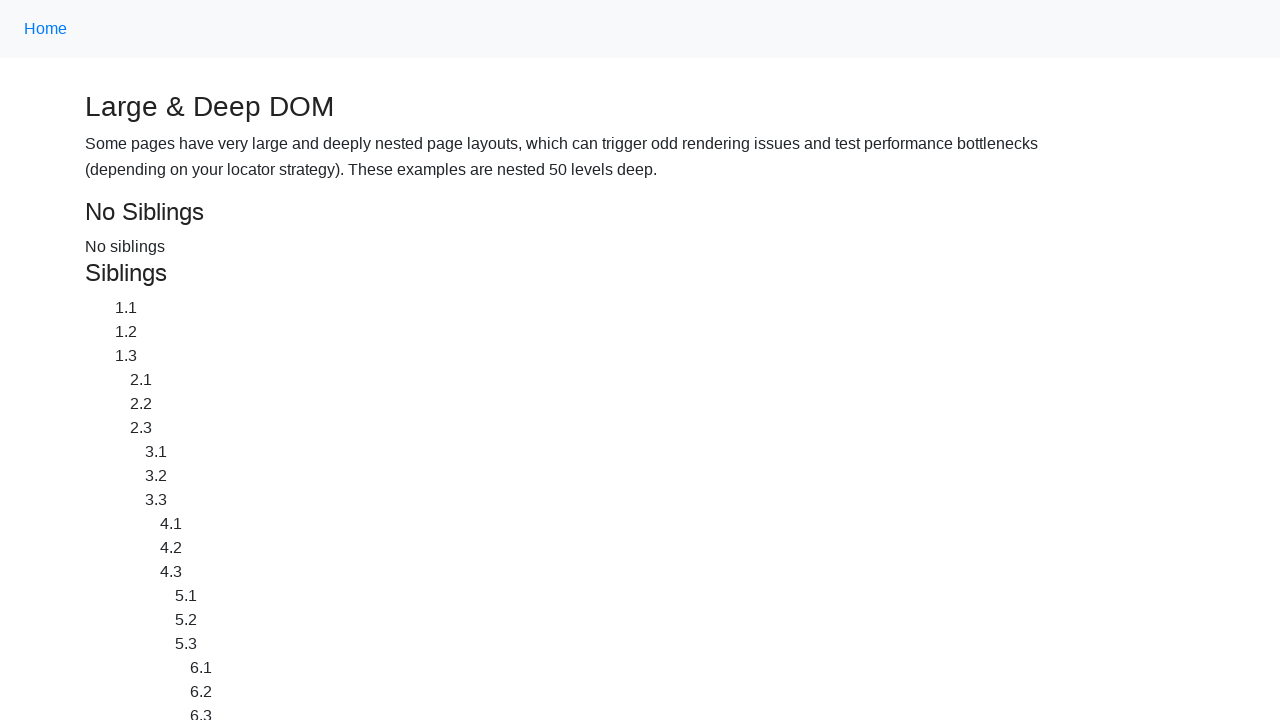

Scrolled down to CYDEO link using JavaScript executor
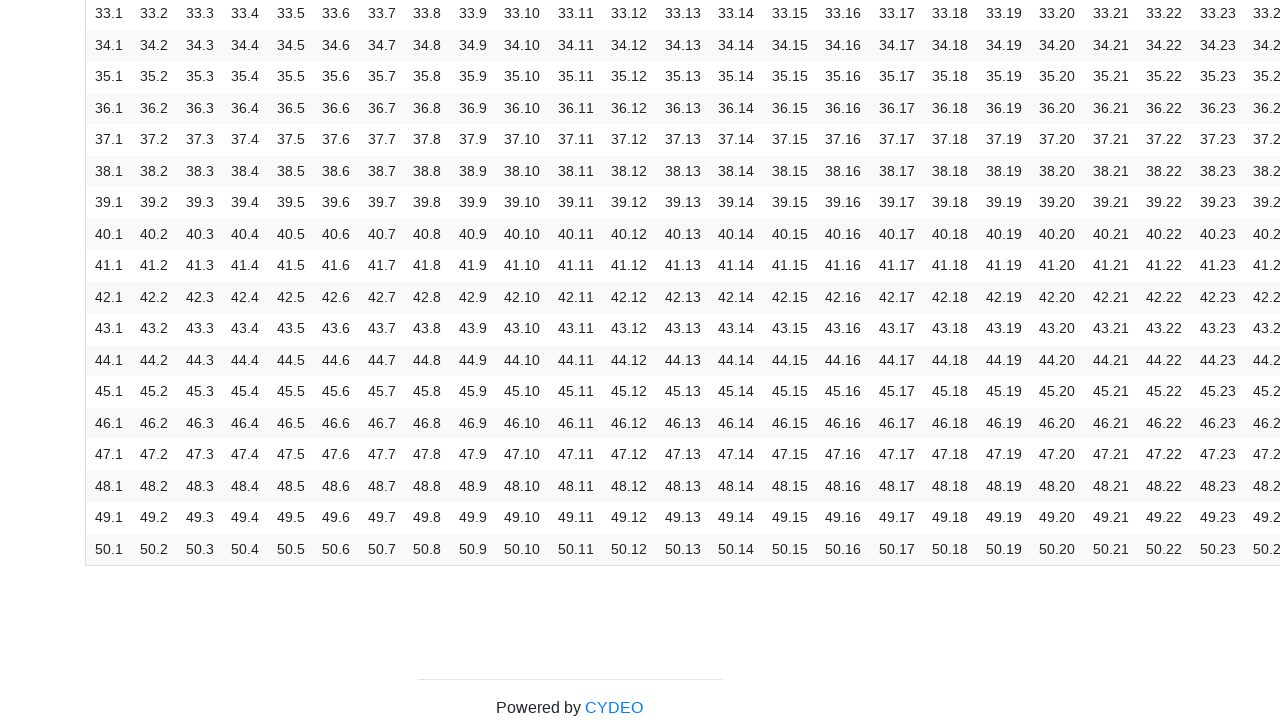

Scrolled up to Home link using JavaScript executor
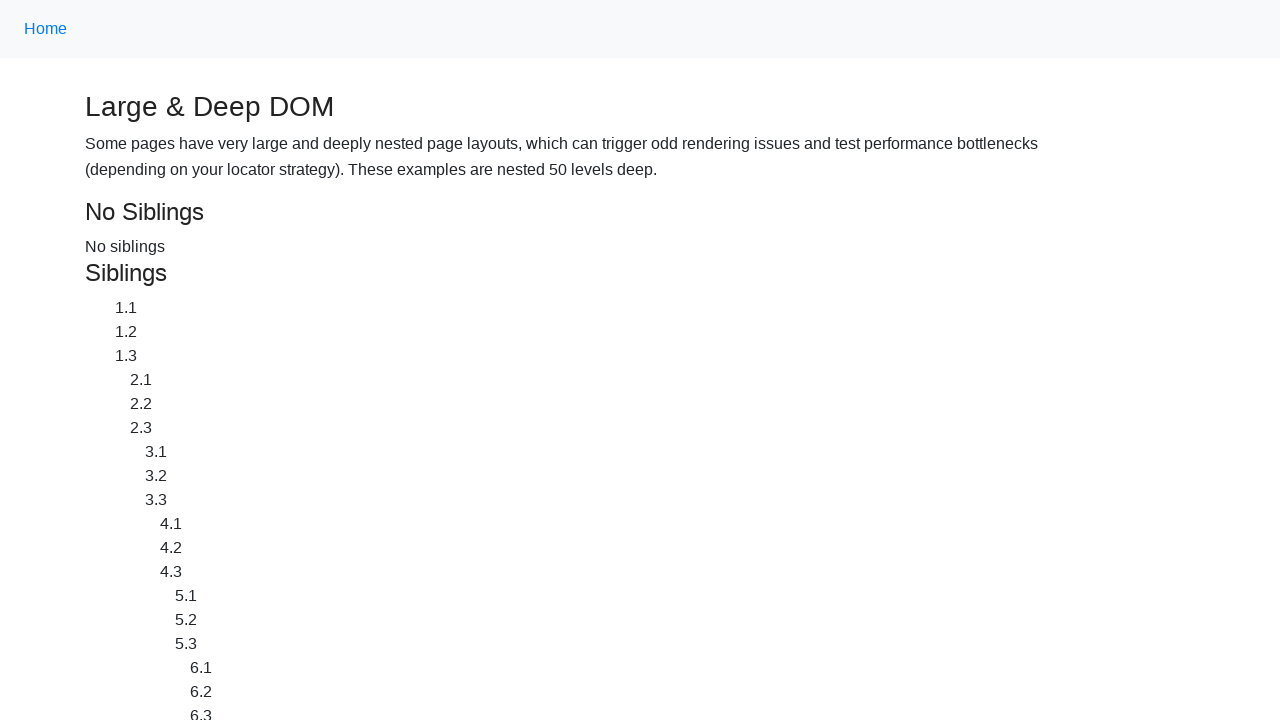

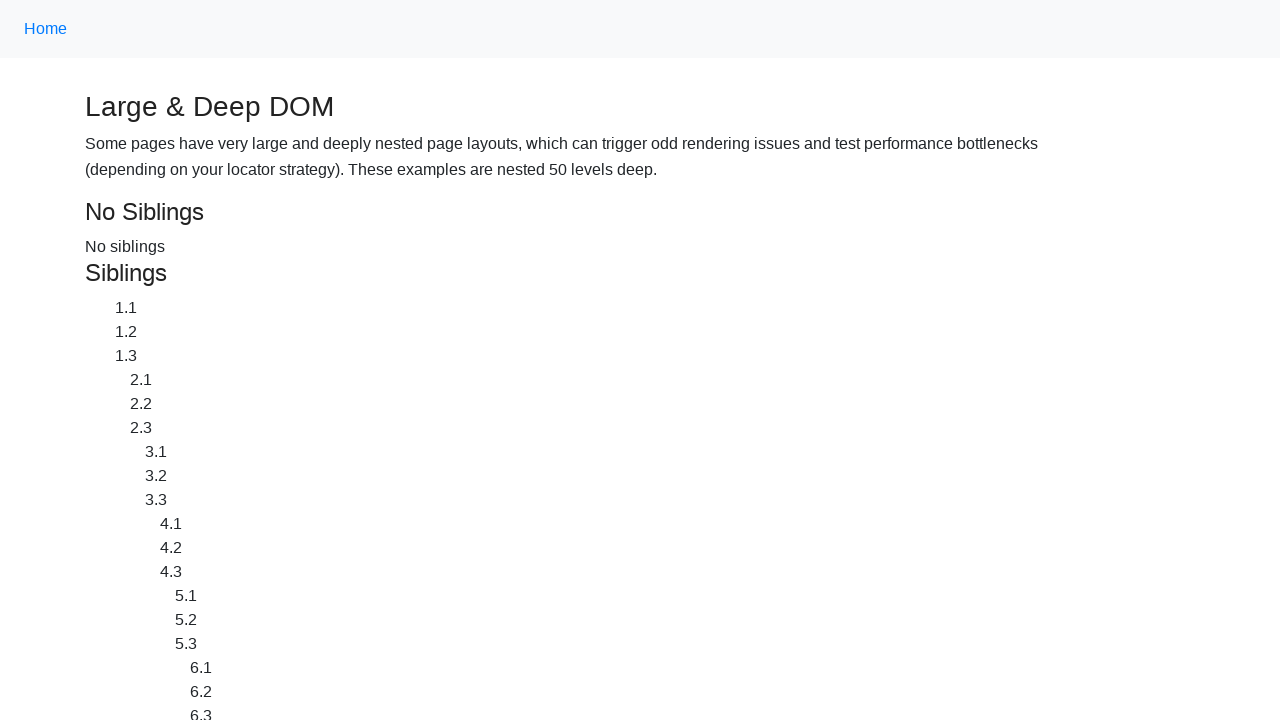